Tests a calculator's sum functionality by entering two numbers (45 and 23), clicking the sum button, and verifying the result equals 68.

Starting URL: http://antoniotrindade.com.br/treinoautomacao/desafiosoma.html

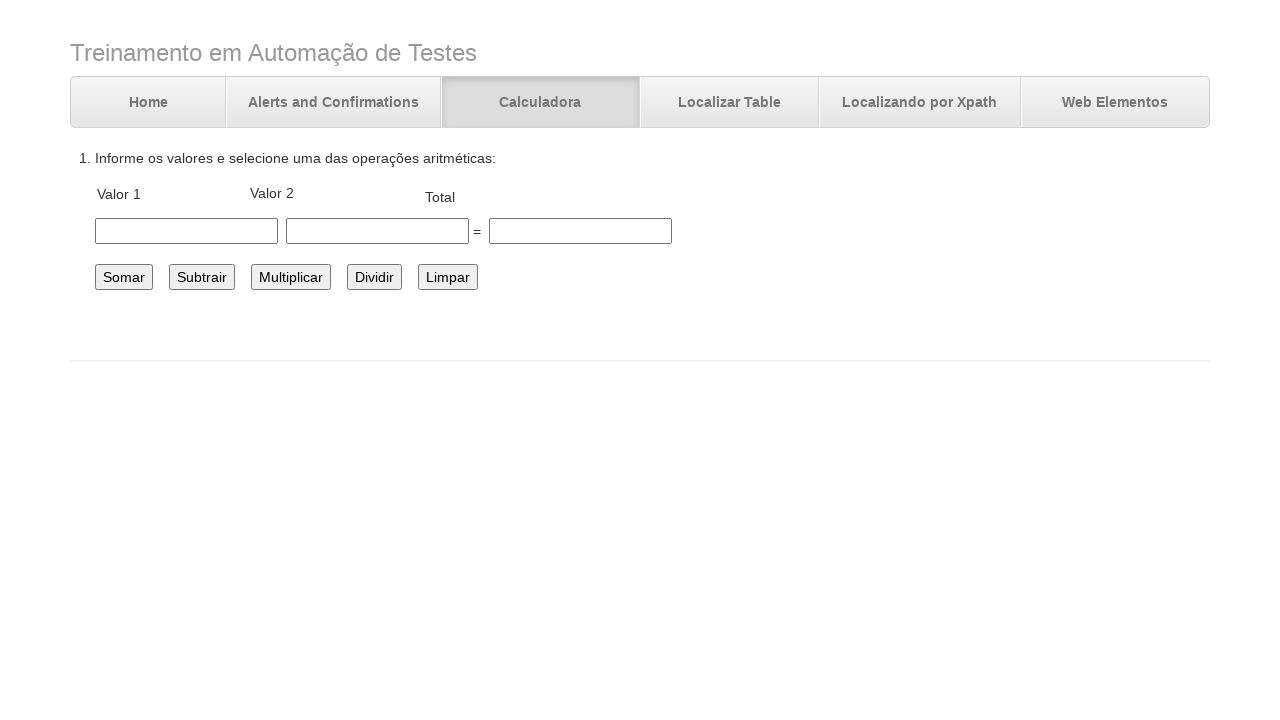

Filled first number field with 45 on #number1
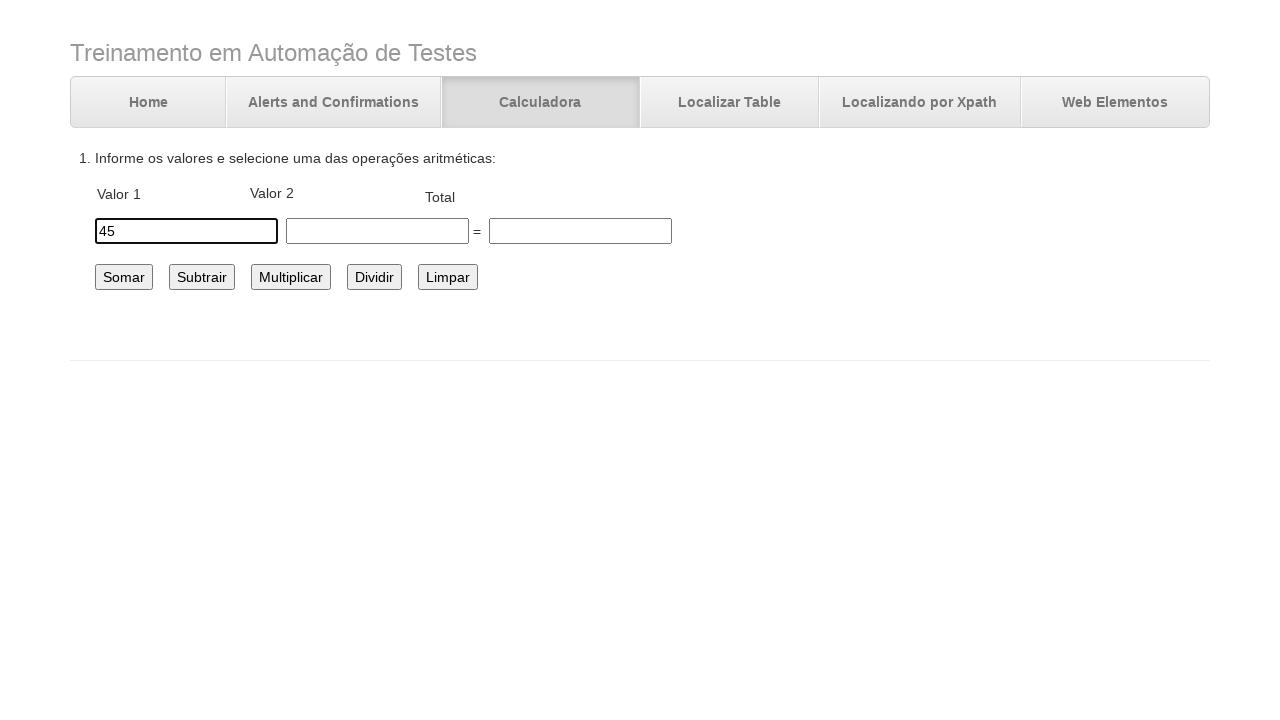

Filled second number field with 23 on #number2
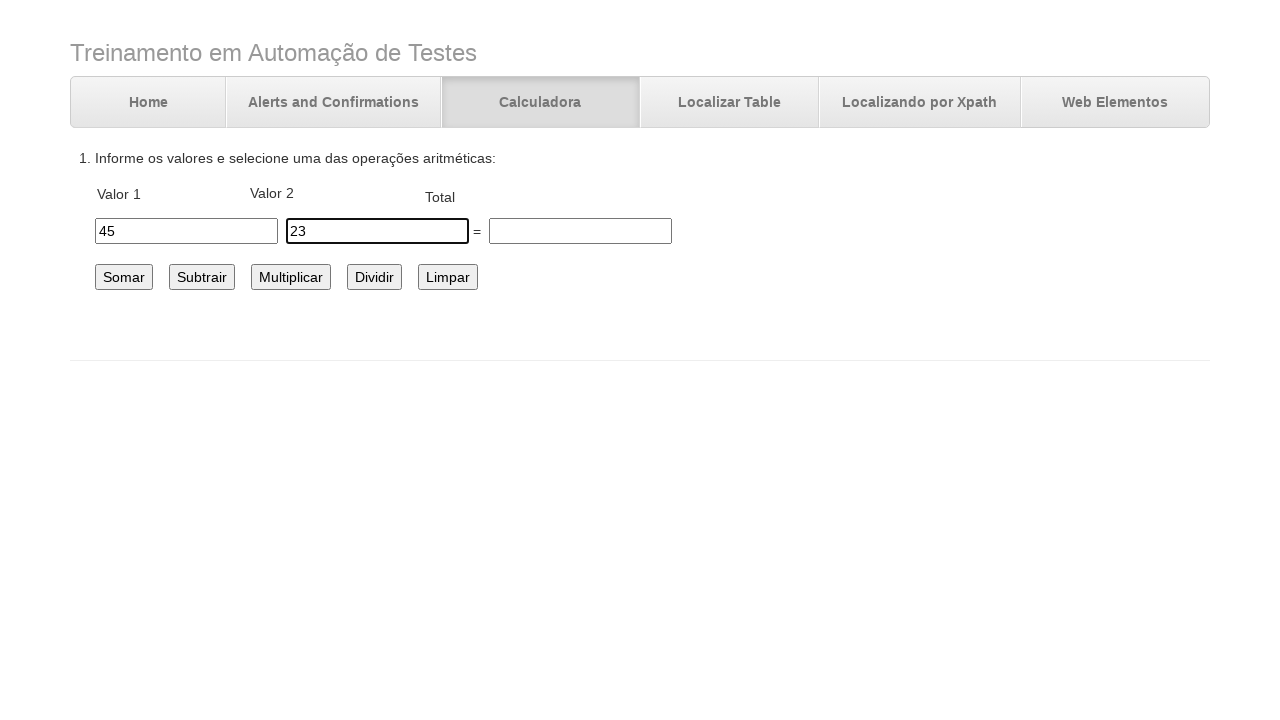

Clicked the sum button at (124, 277) on #somar
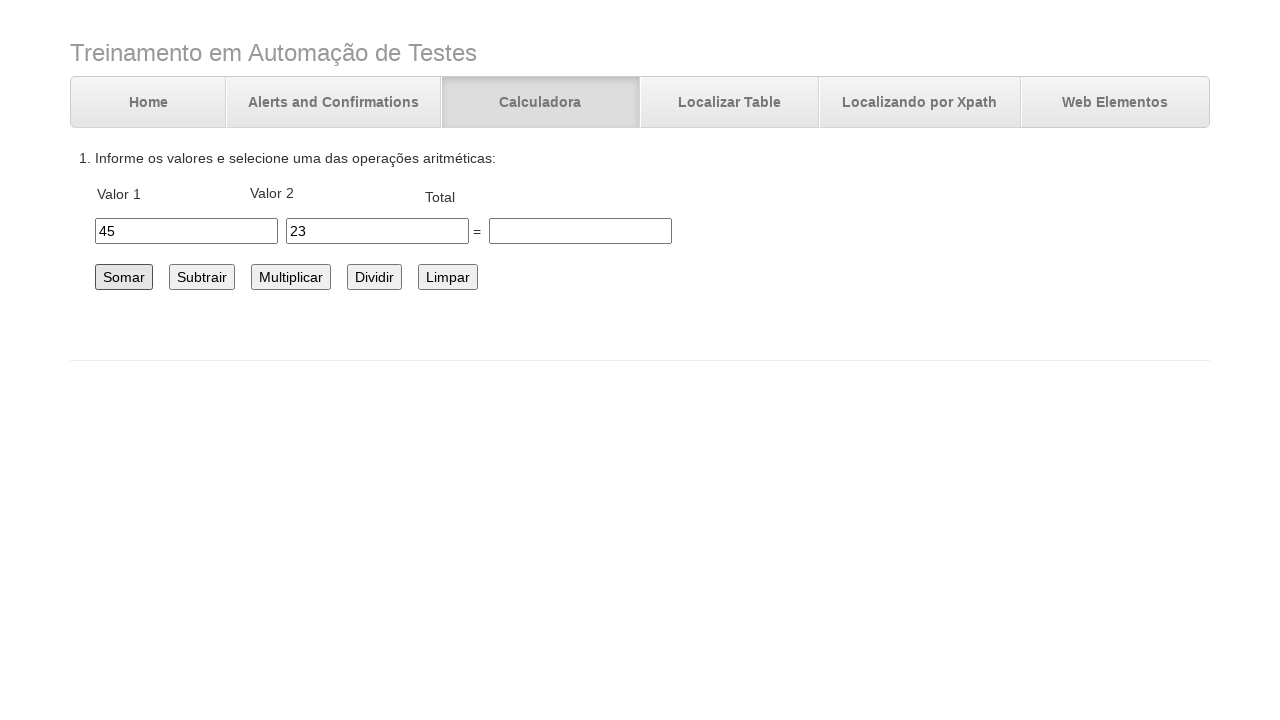

Verified that the sum result equals 68
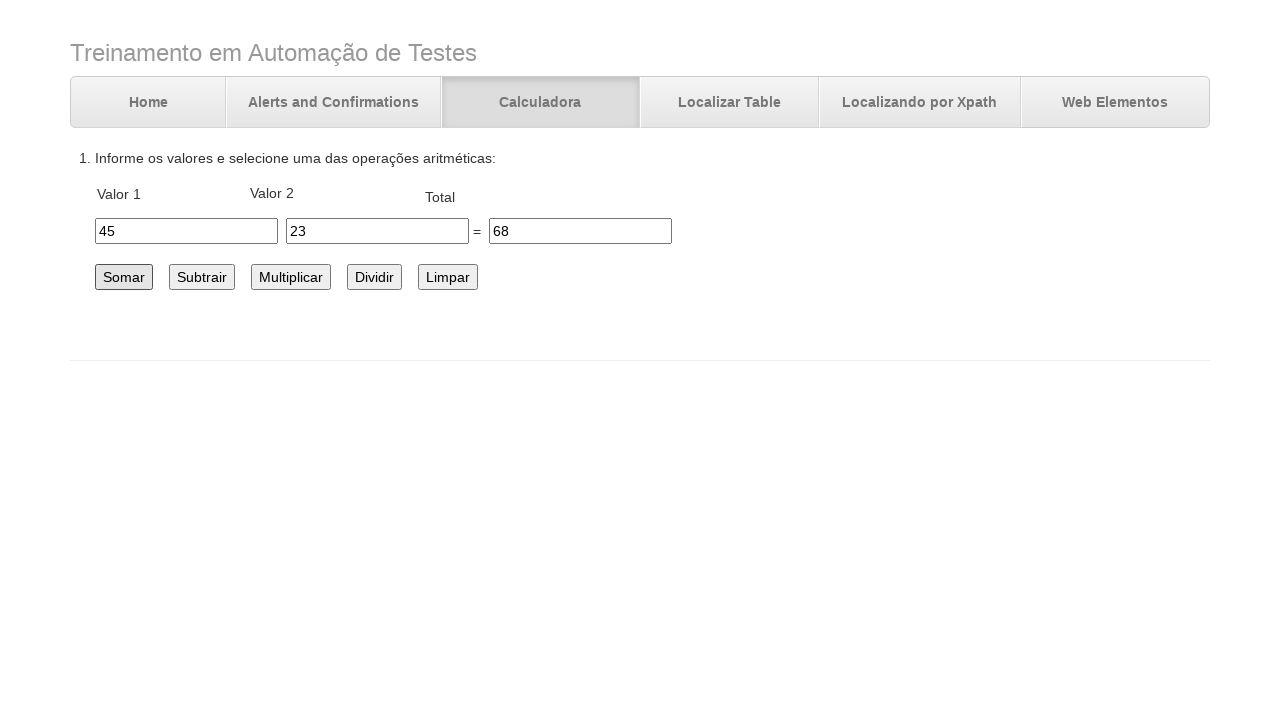

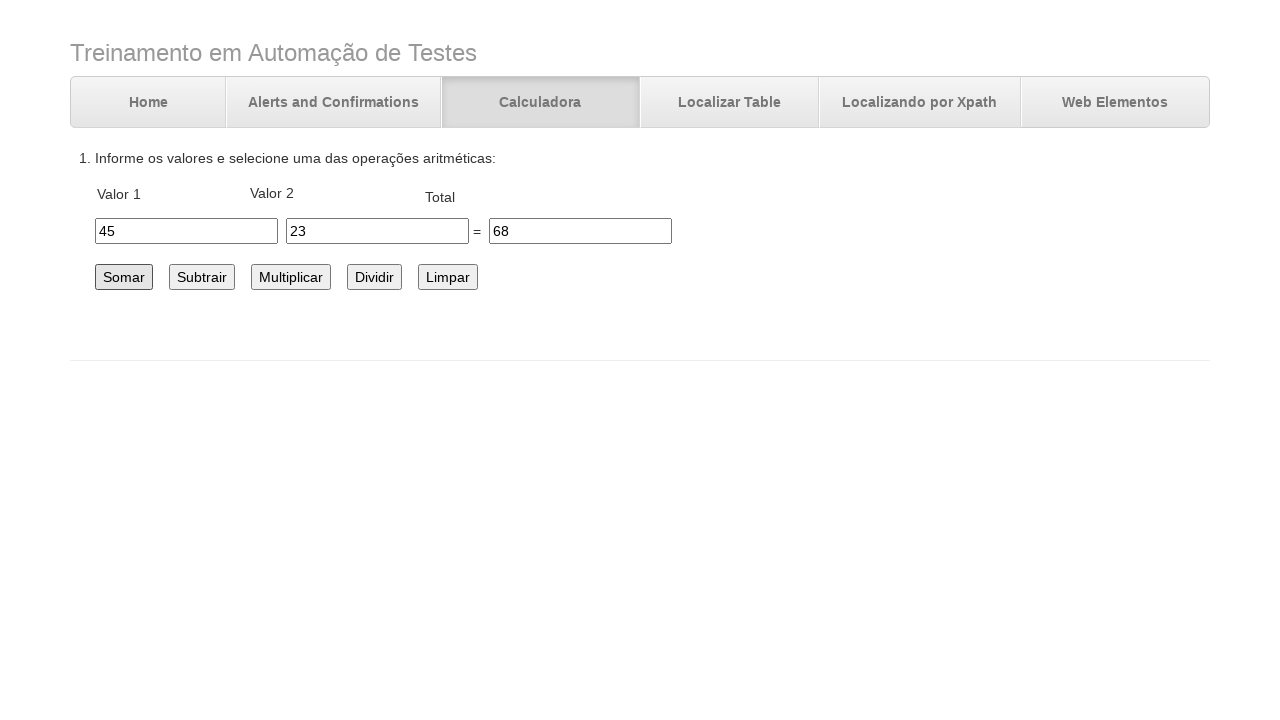